Tests double-click functionality on a button element

Starting URL: https://vip.ceshiren.com/#/ui_study/frame

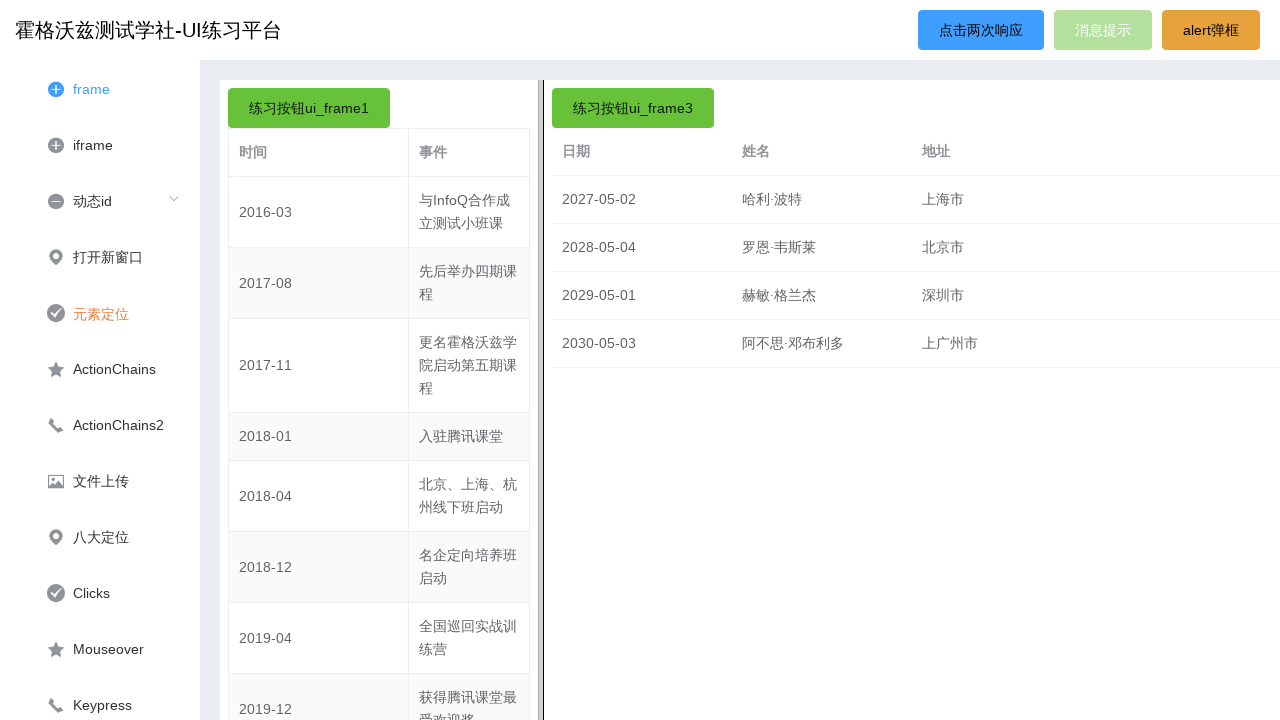

Navigated to the UI study frame page
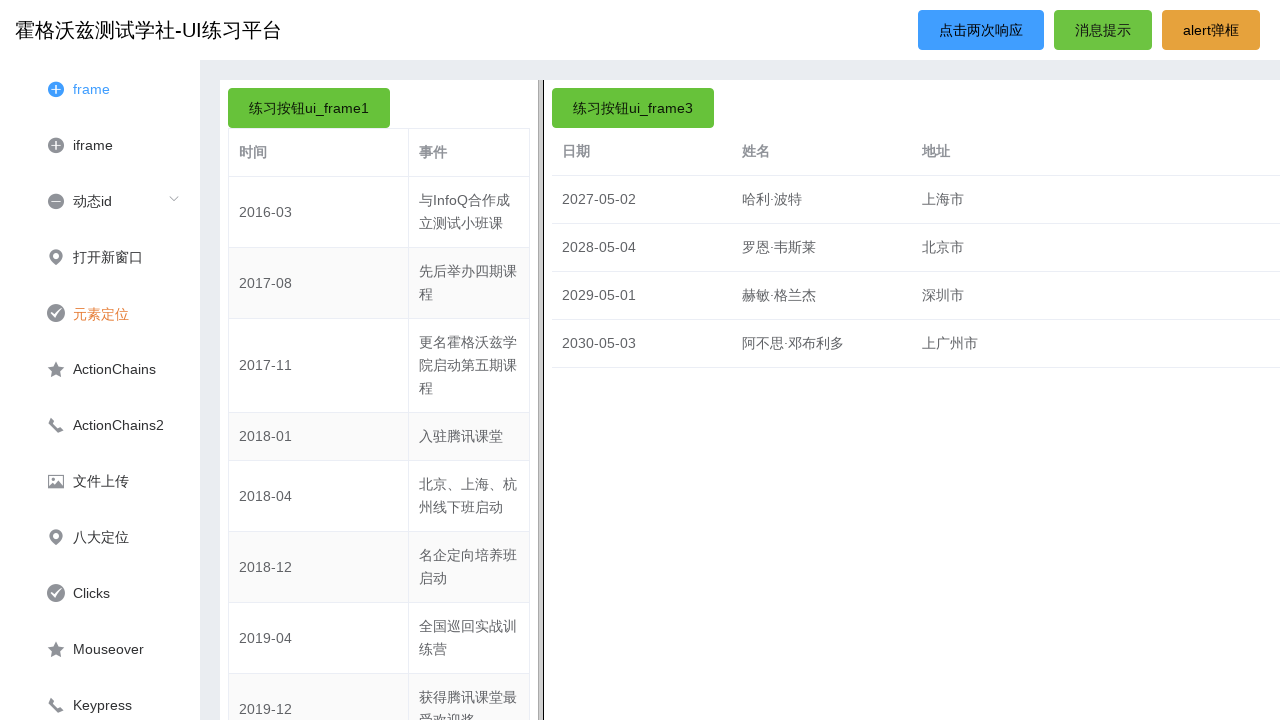

Double-clicked the primary button to test double-click functionality at (981, 30) on #primary_btn
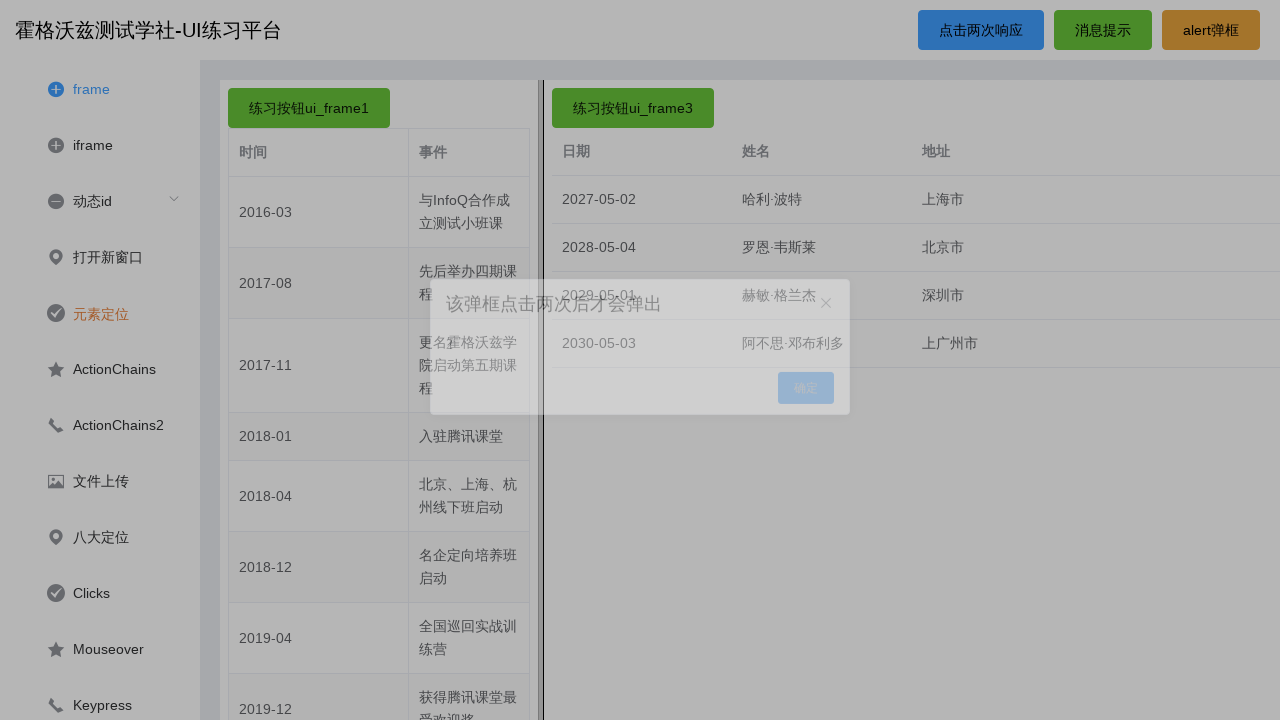

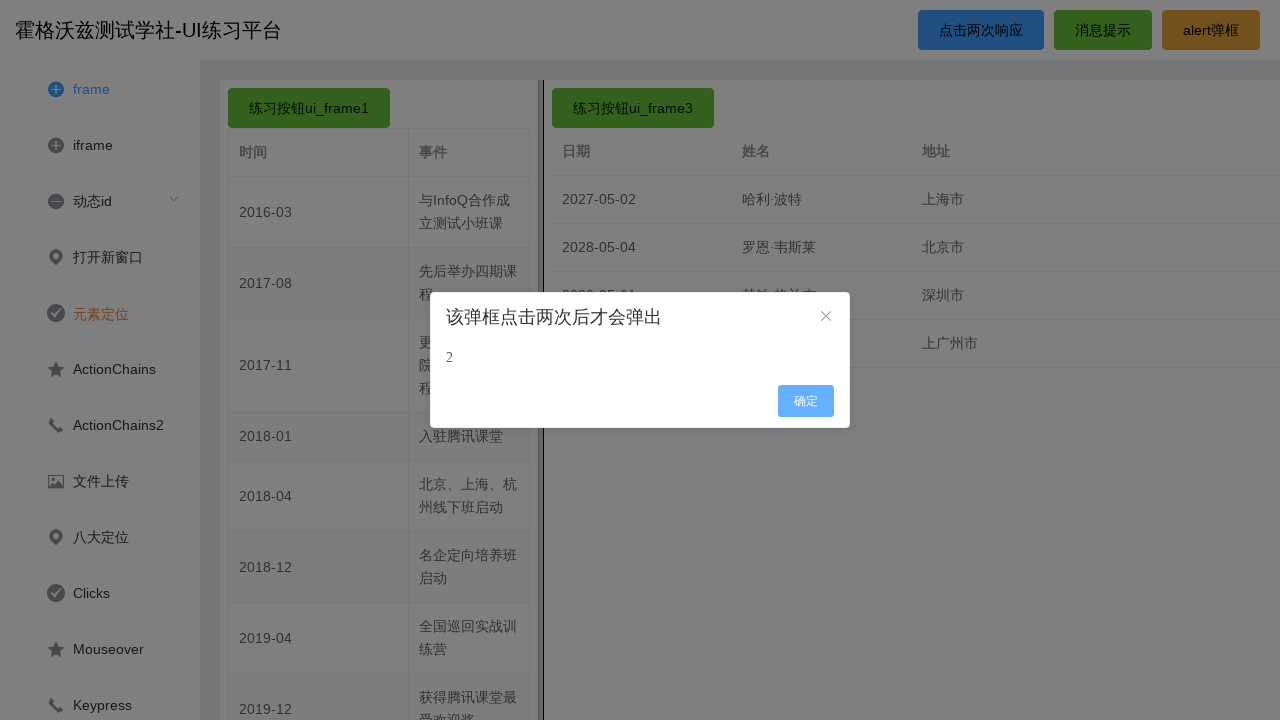